Tests dynamic control behavior by verifying a textbox is initially disabled, clicking Enable button, and confirming the textbox becomes enabled with a success message

Starting URL: https://the-internet.herokuapp.com/dynamic_controls

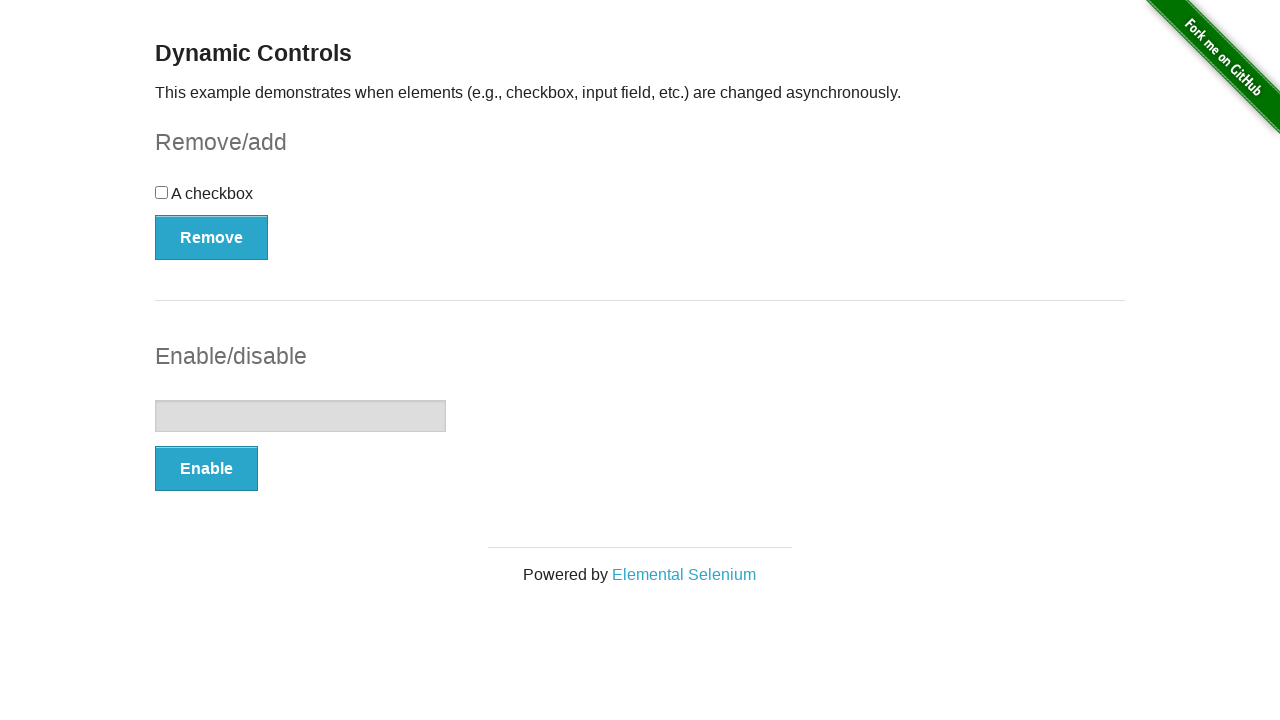

Located the textbox element
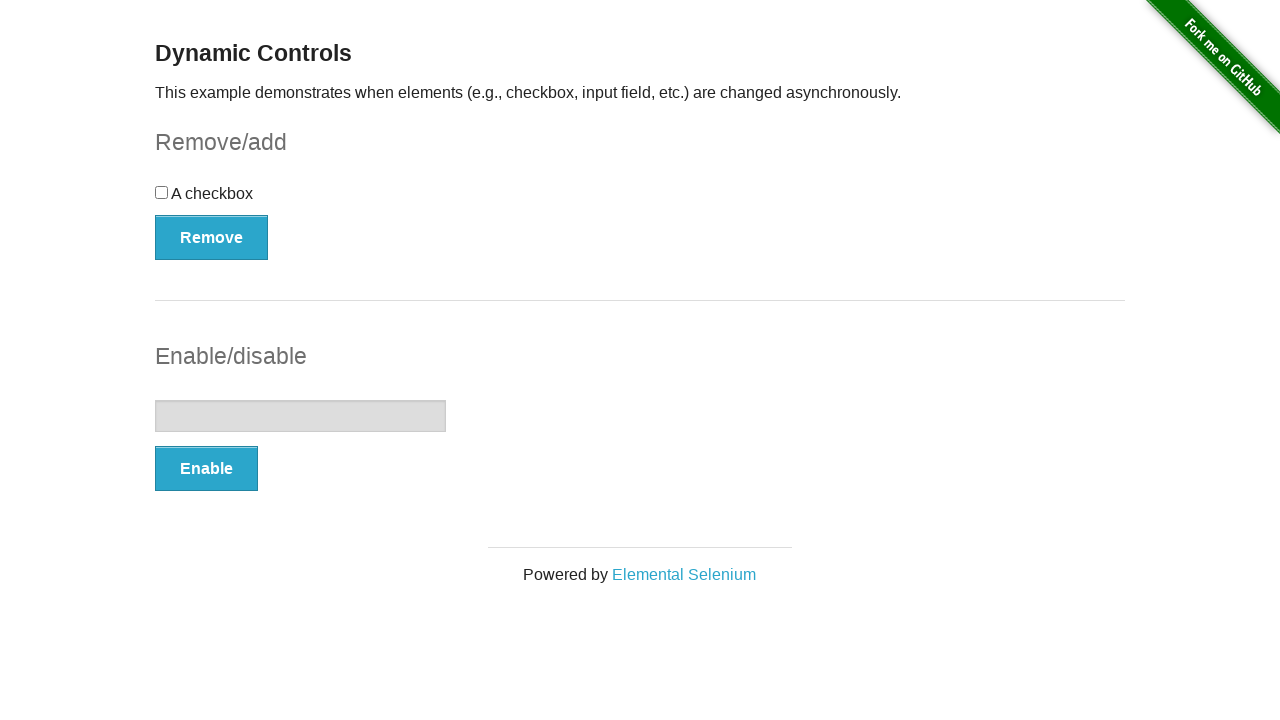

Verified textbox is initially disabled
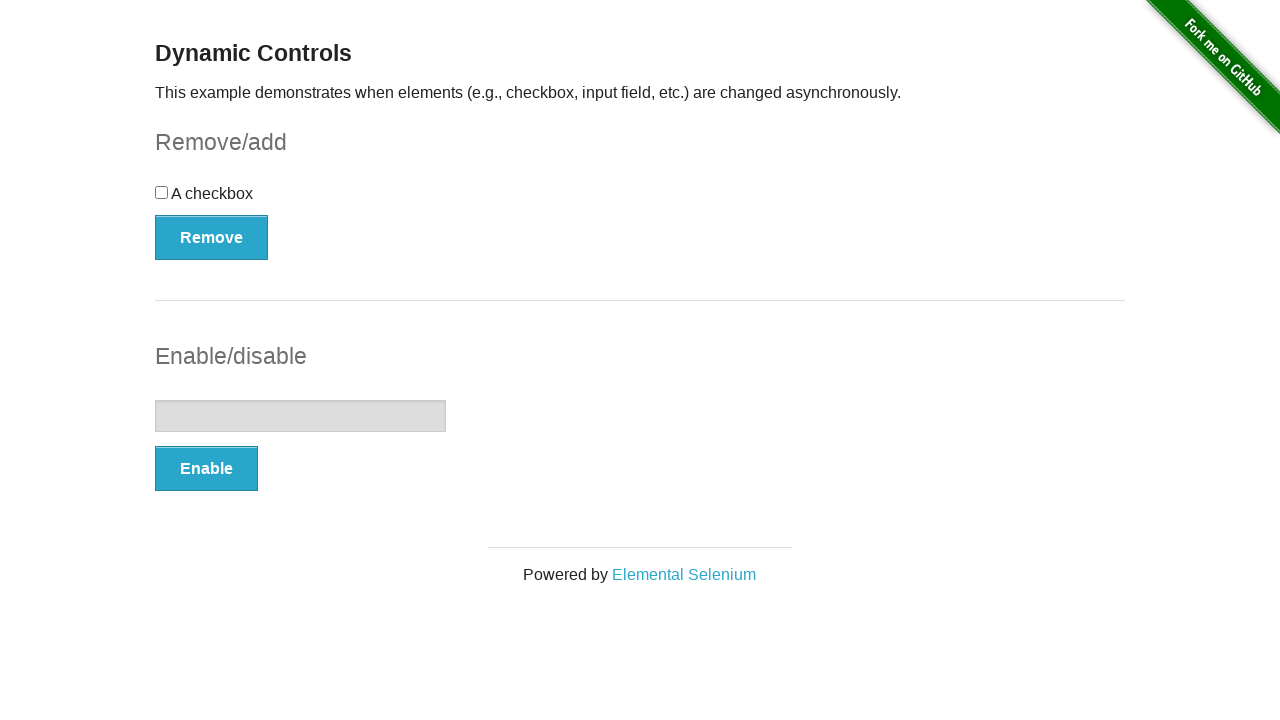

Clicked Enable button at (206, 469) on button[onclick='swapInput()']
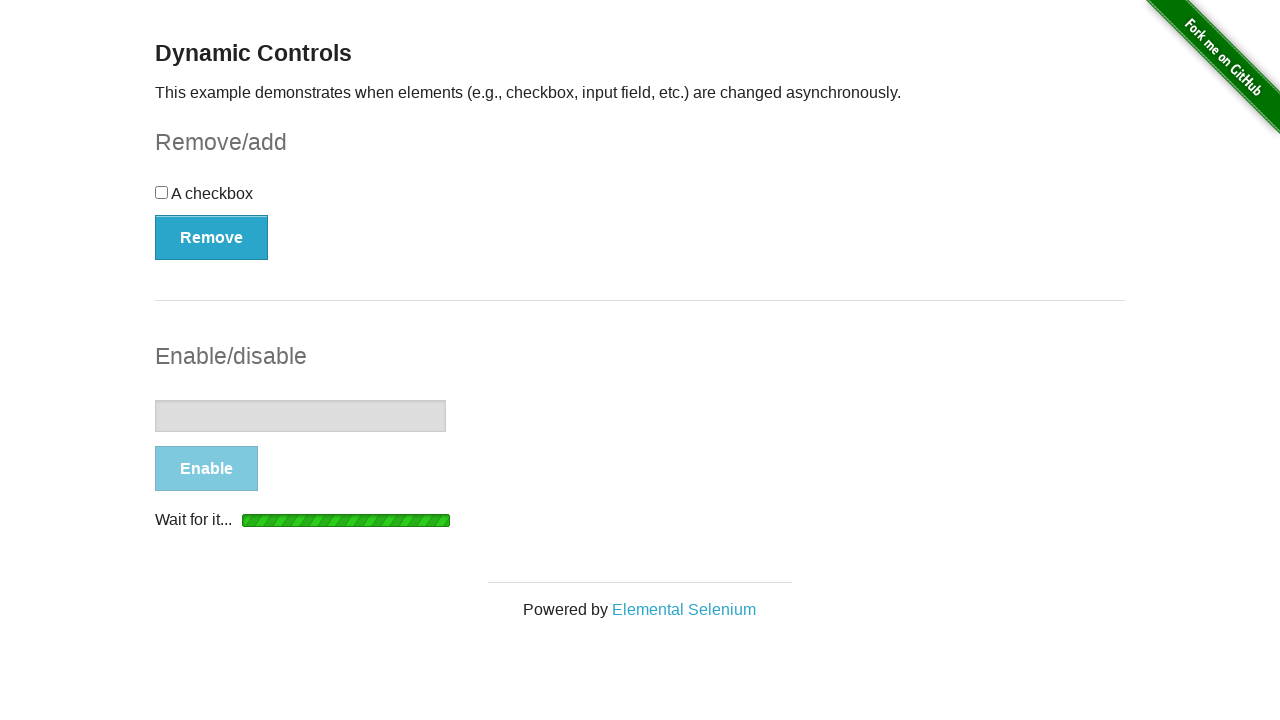

Waited for textbox to become enabled
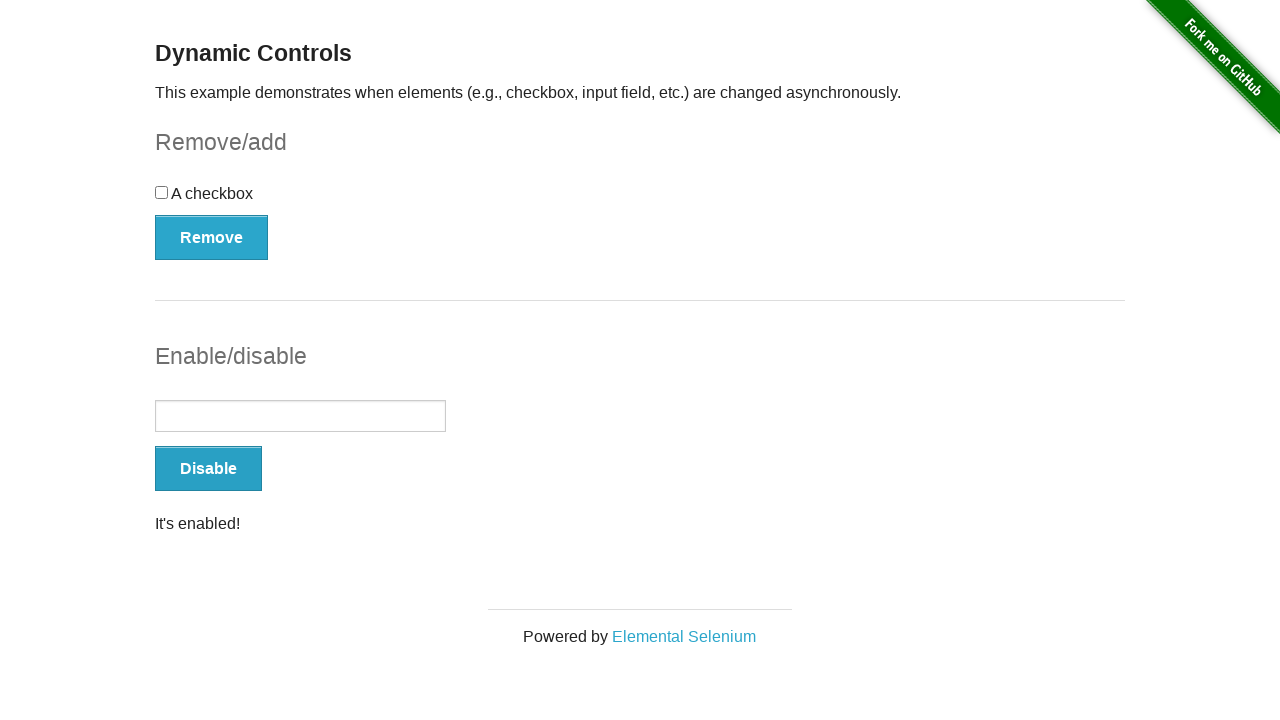

Located the success message element
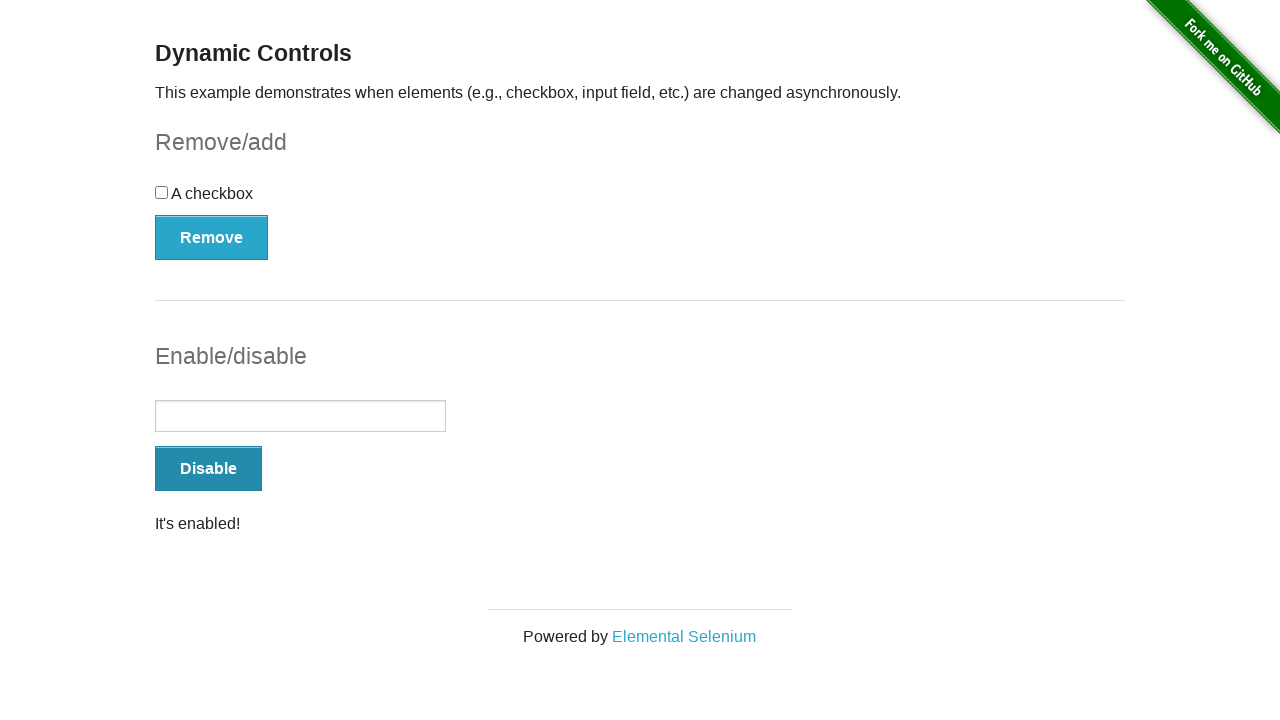

Verified success message is visible
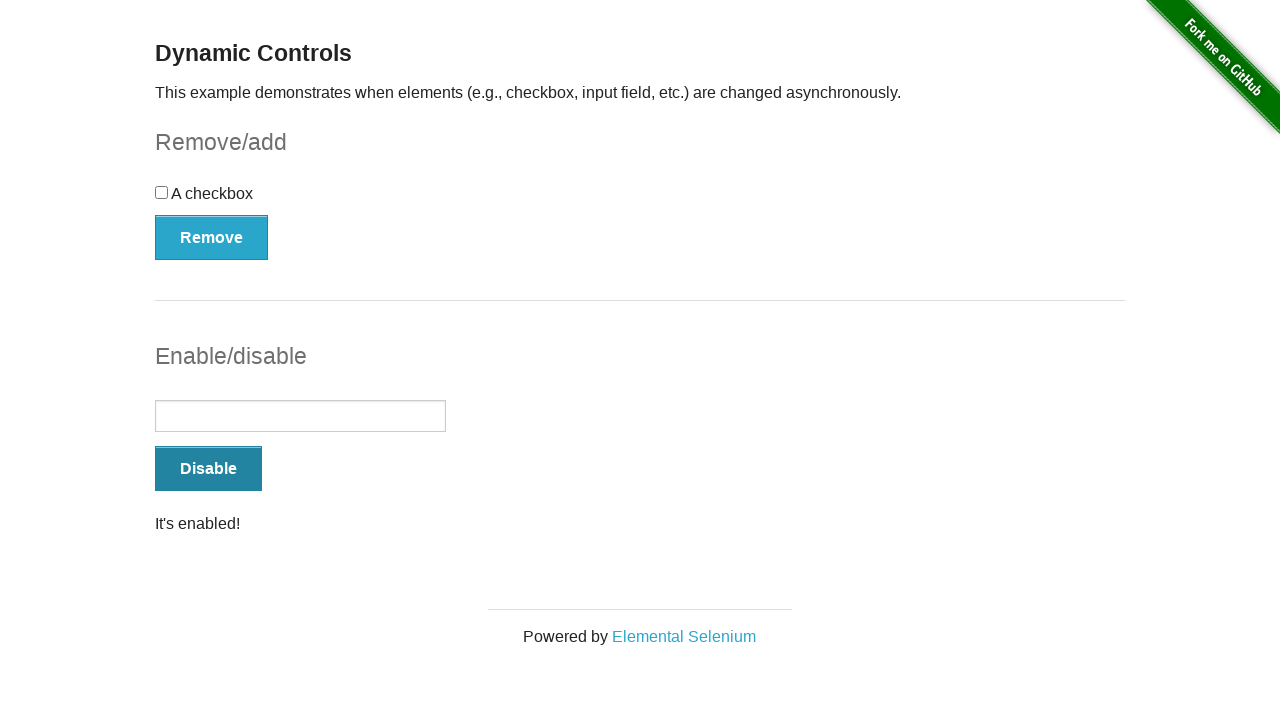

Verified success message contains 'It's enabled!' text
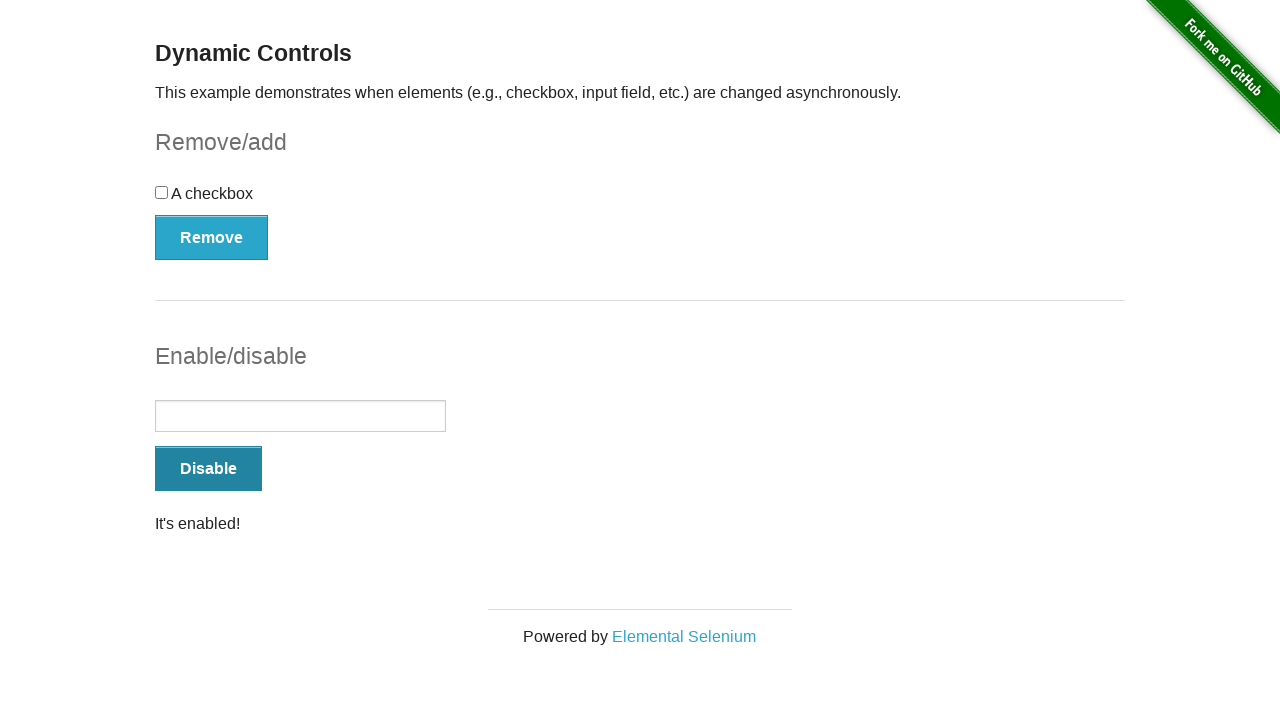

Verified textbox is now enabled
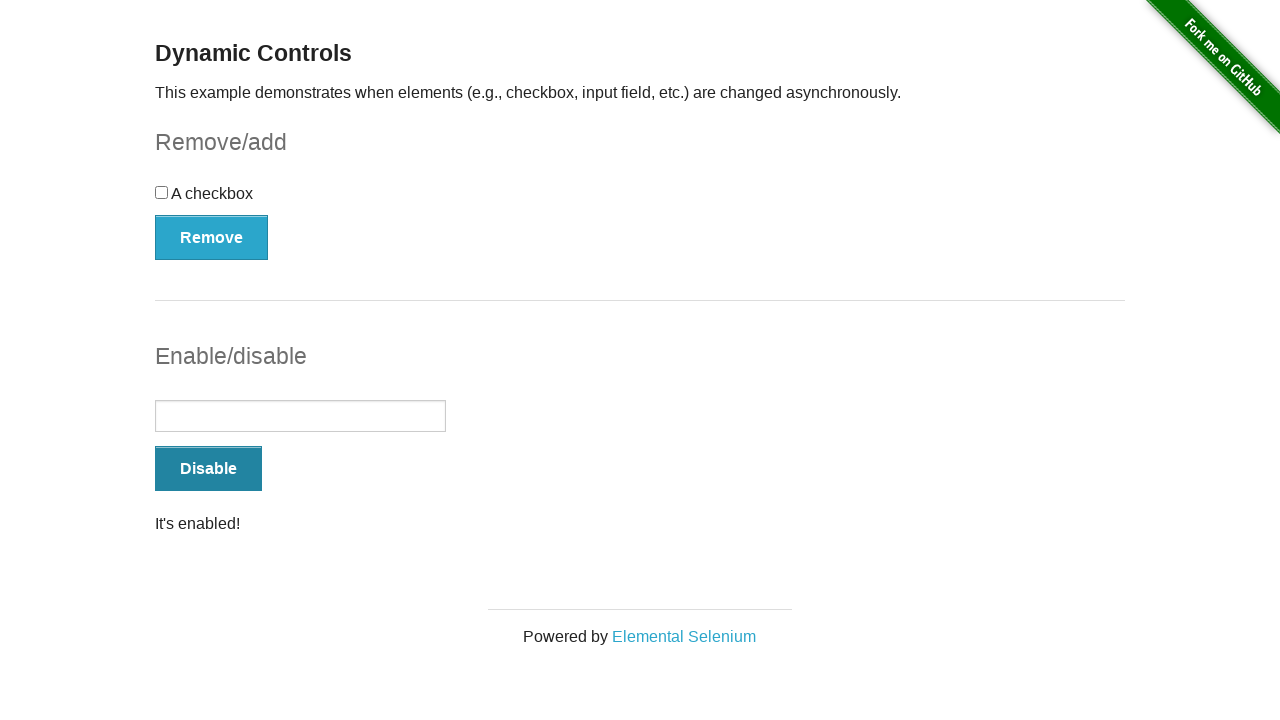

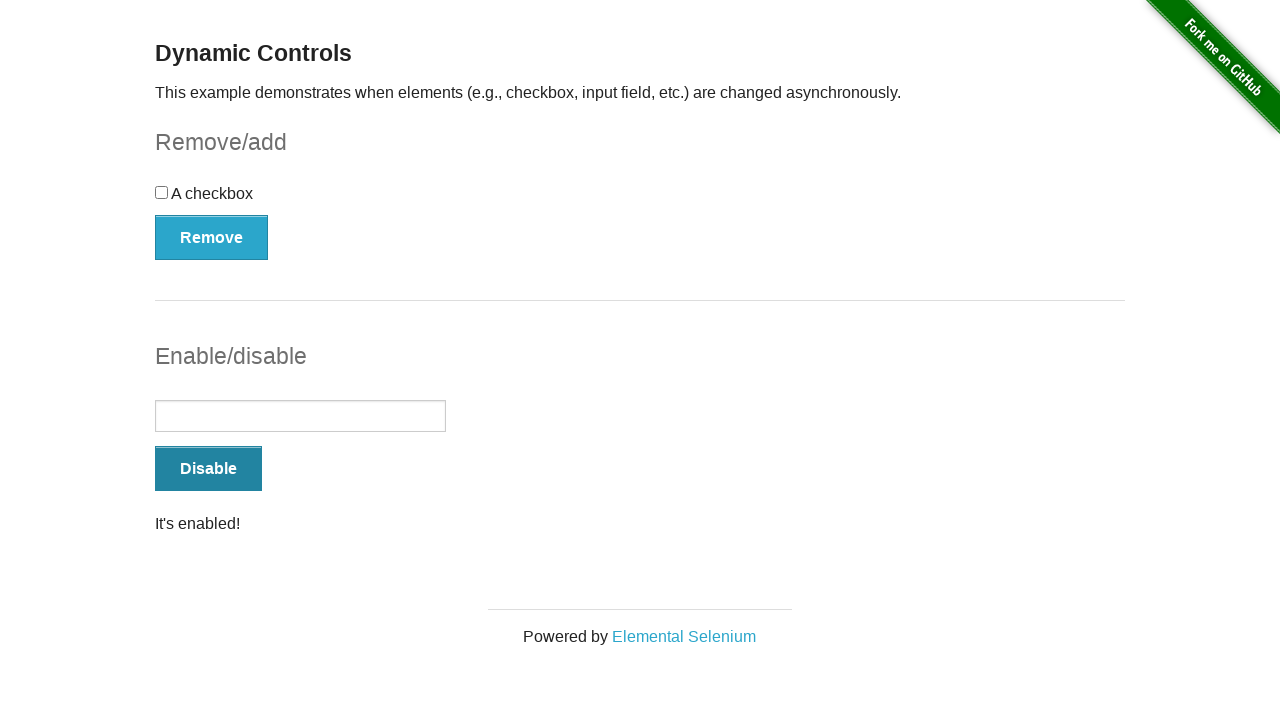